Clicks on the "A/B Testing" link and verifies navigation to the correct page by checking the header

Starting URL: https://the-internet.herokuapp.com/

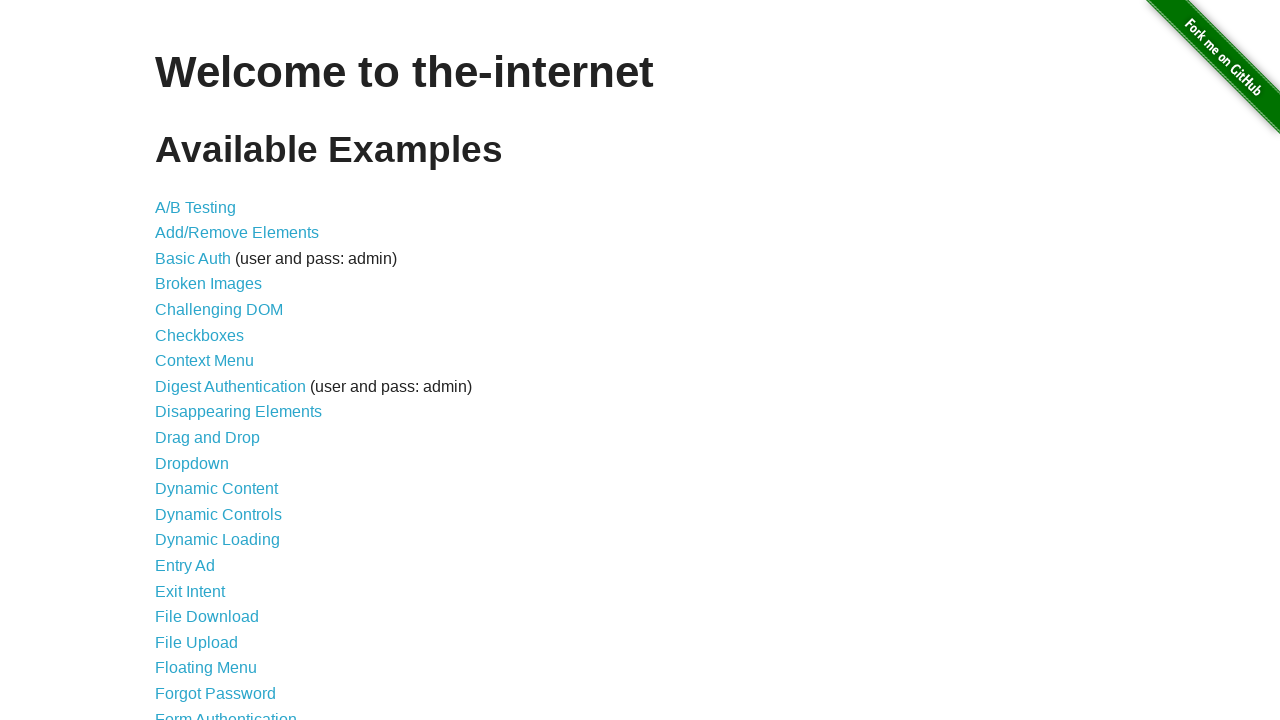

Clicked on the 'A/B Testing' link at (196, 207) on text=A/B Testing
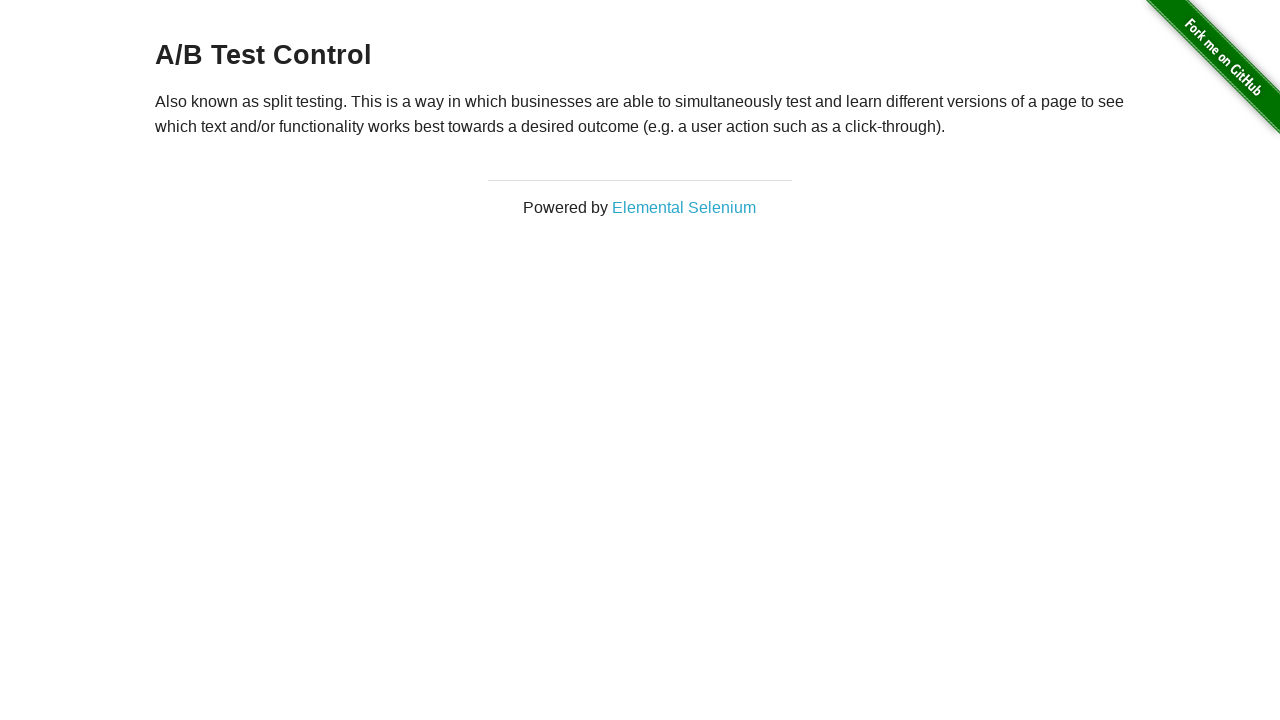

Located the h3 header element
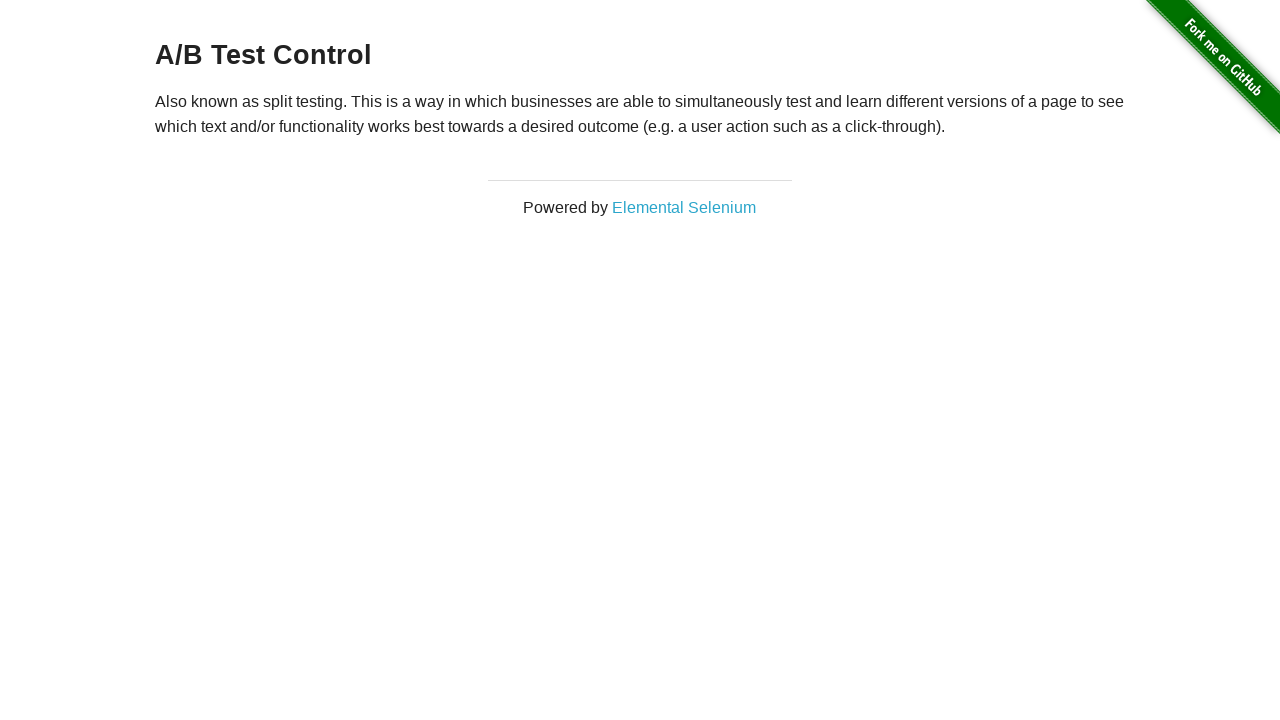

Header element is now visible and ready
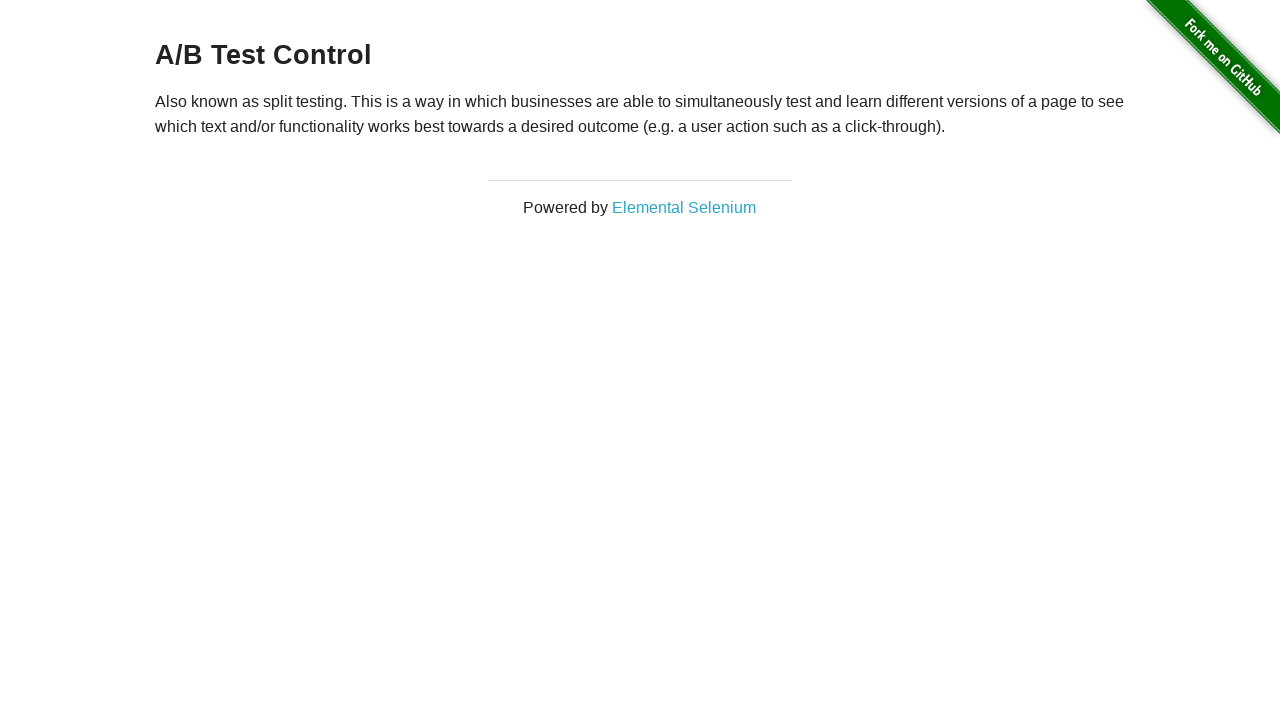

Verified header text matches 'A/B Test Control'
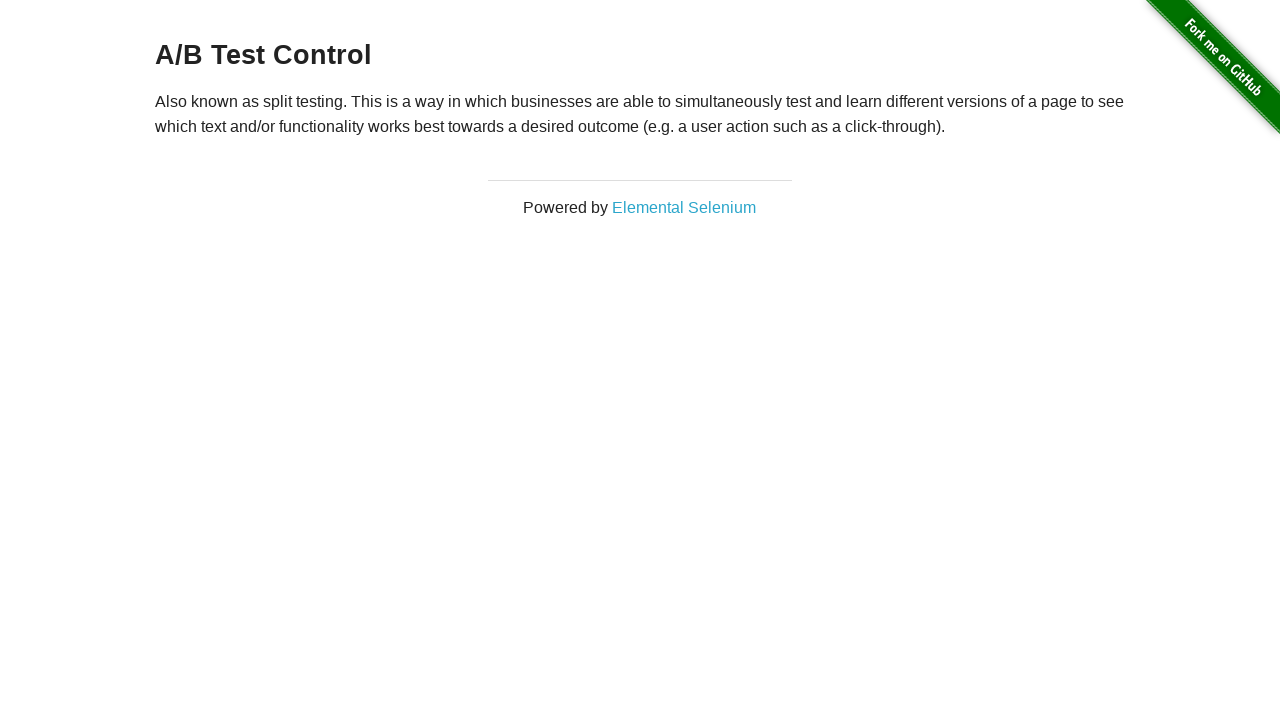

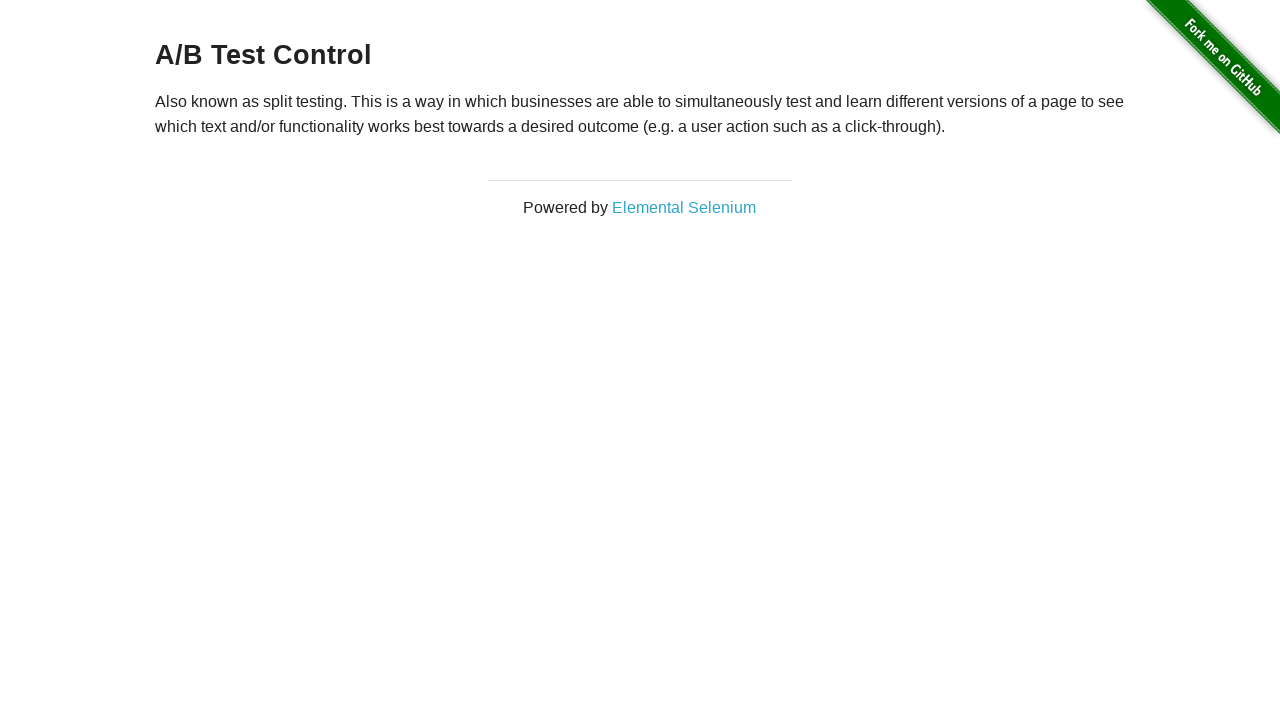